Tests that the Sauce Labs homepage title does not contain "Hot Sauce" (intentionally failing test)

Starting URL: https://saucelabs.com

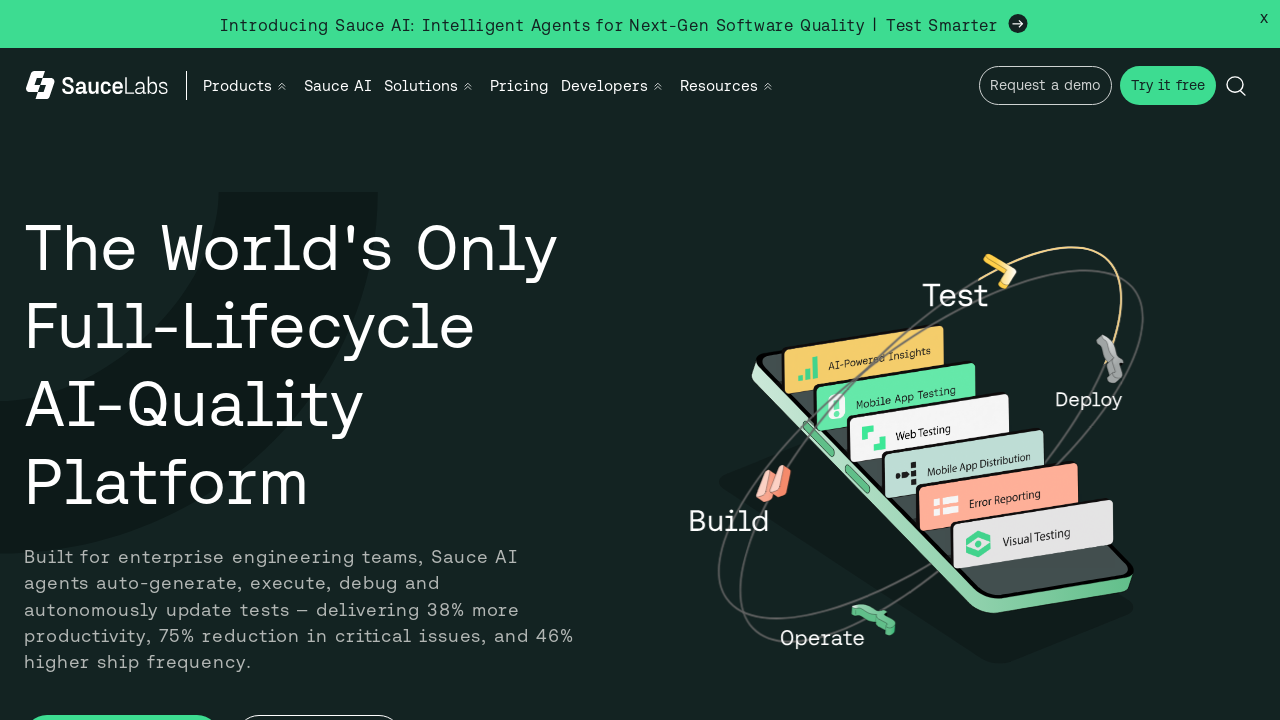

Navigated to Sauce Labs homepage
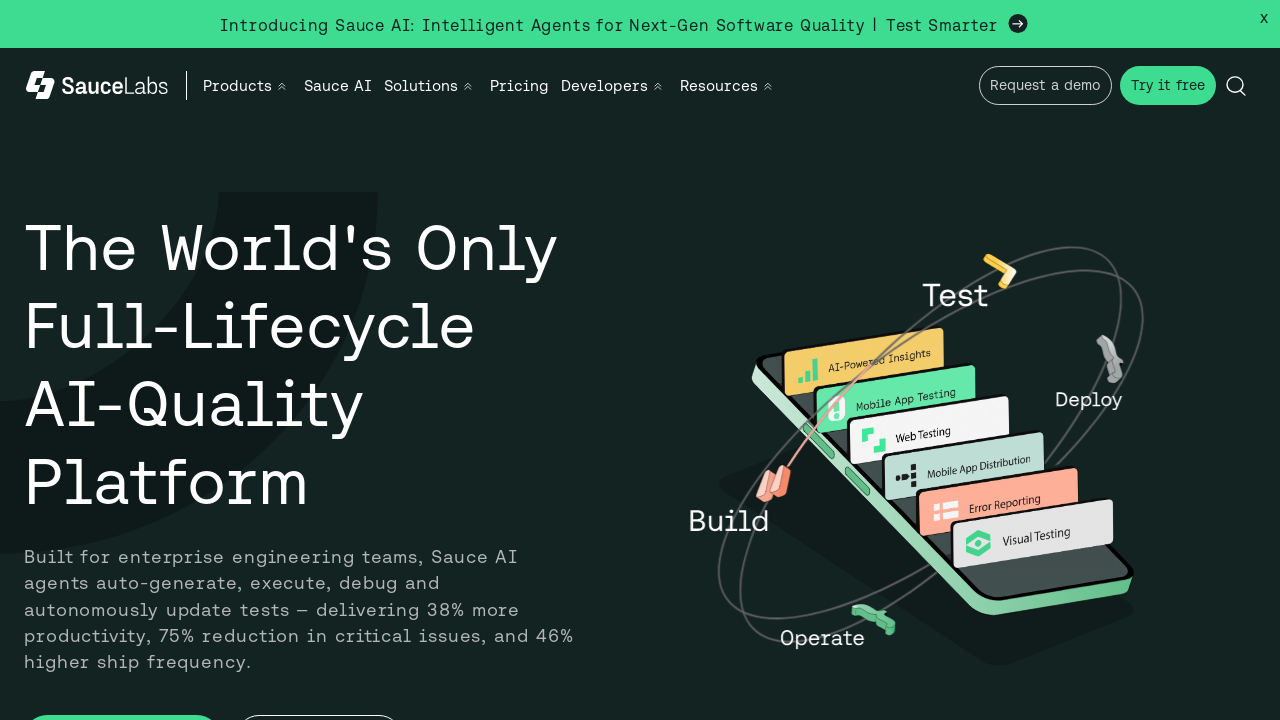

Asserted that page title does not contain 'Hot Sauce'
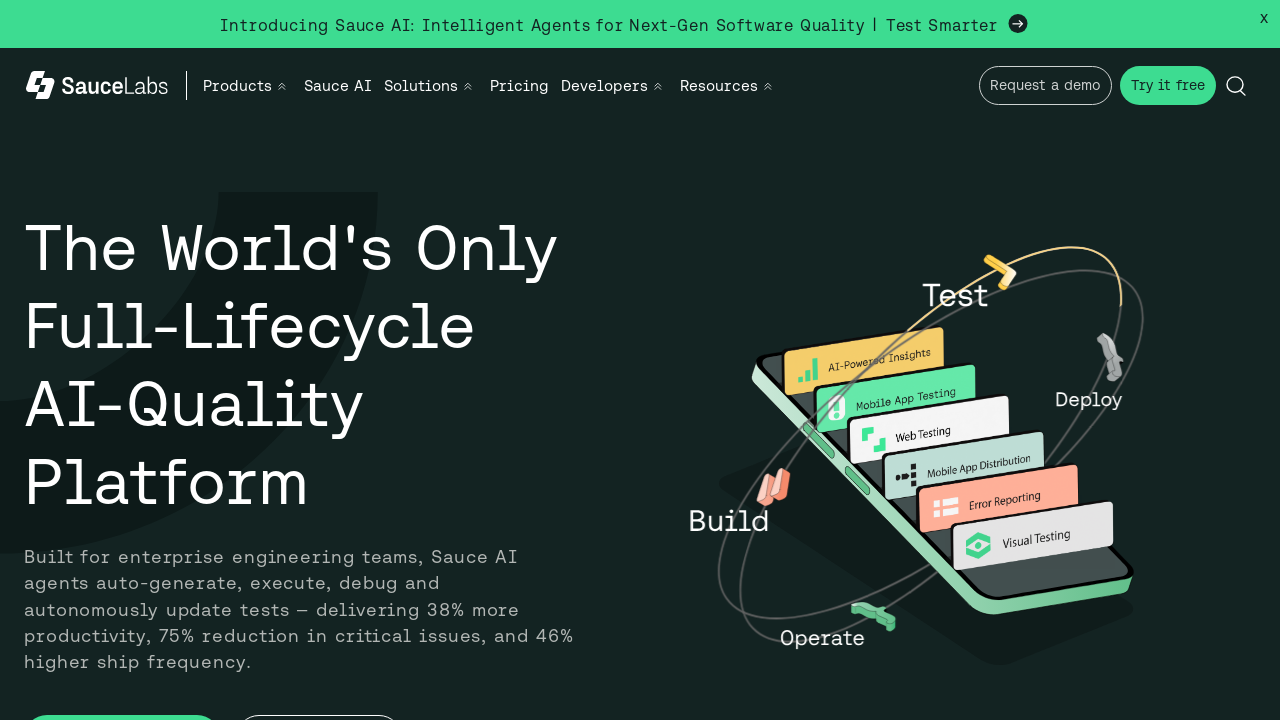

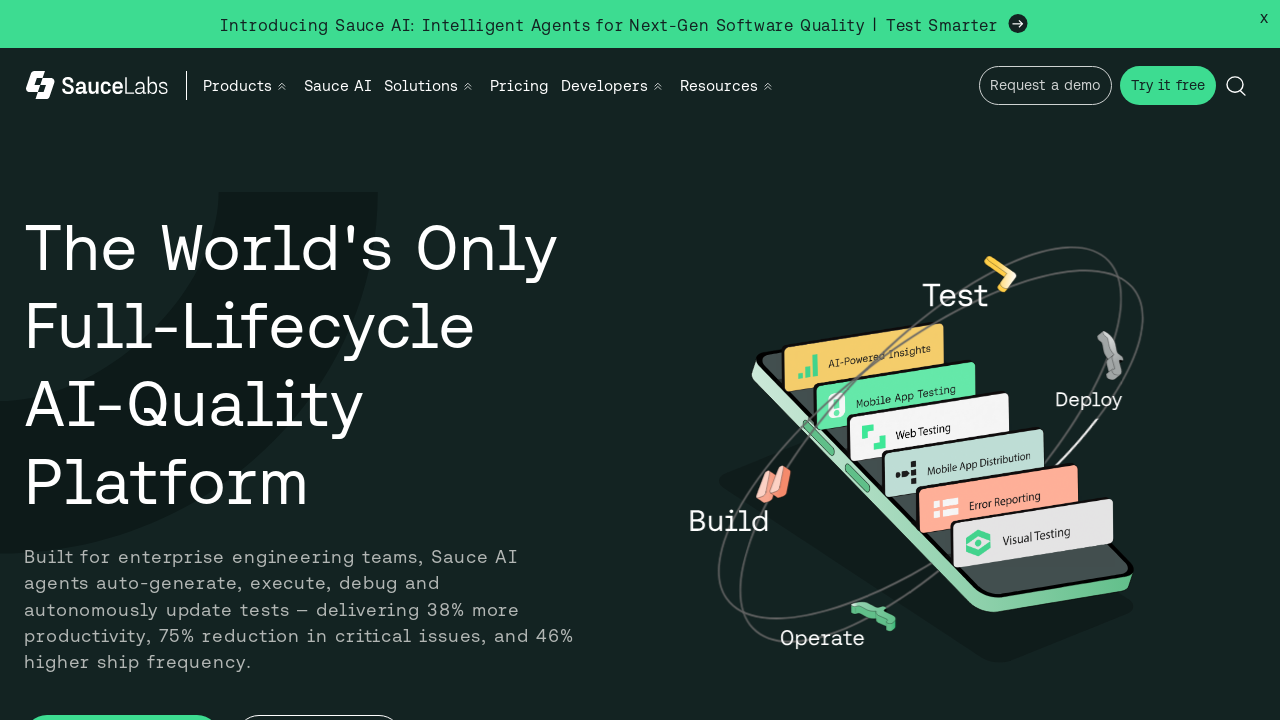